Tests that clicking the Due column header sorts the table data in ascending order by verifying the dollar values are ordered from lowest to highest.

Starting URL: http://the-internet.herokuapp.com/tables

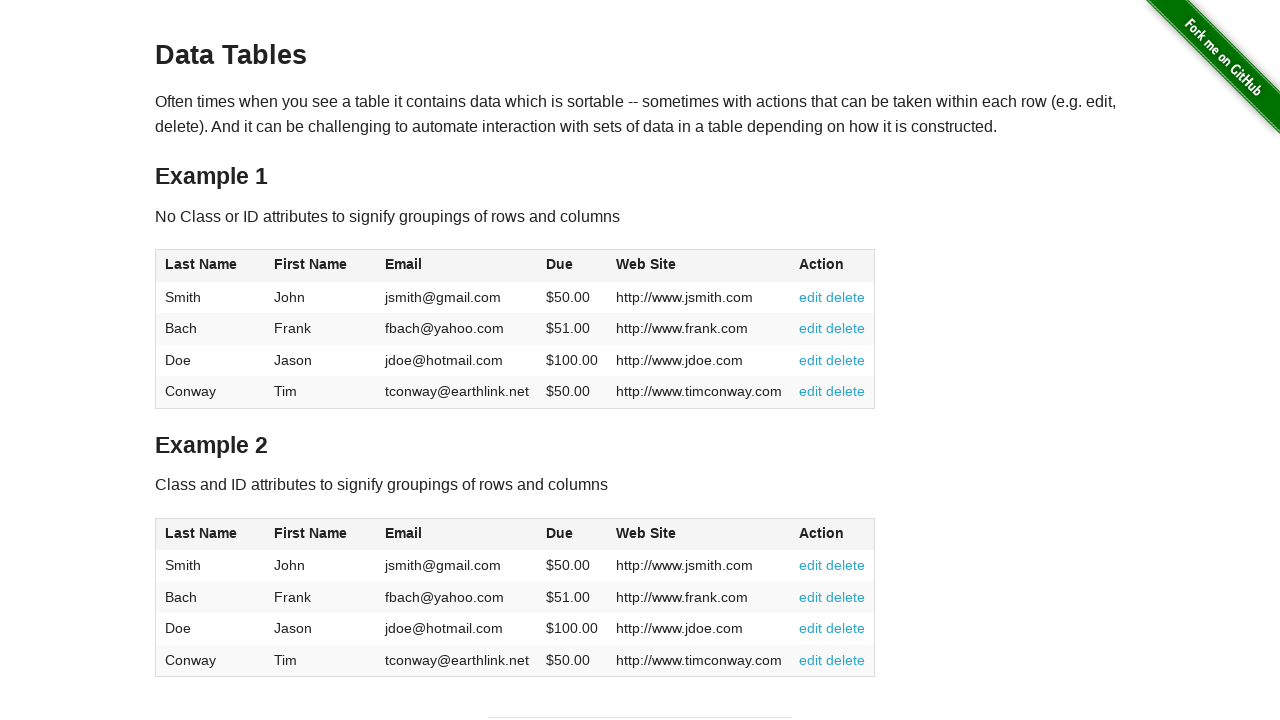

Clicked the Due column header to sort ascending at (572, 266) on #table1 thead tr th:nth-of-type(4)
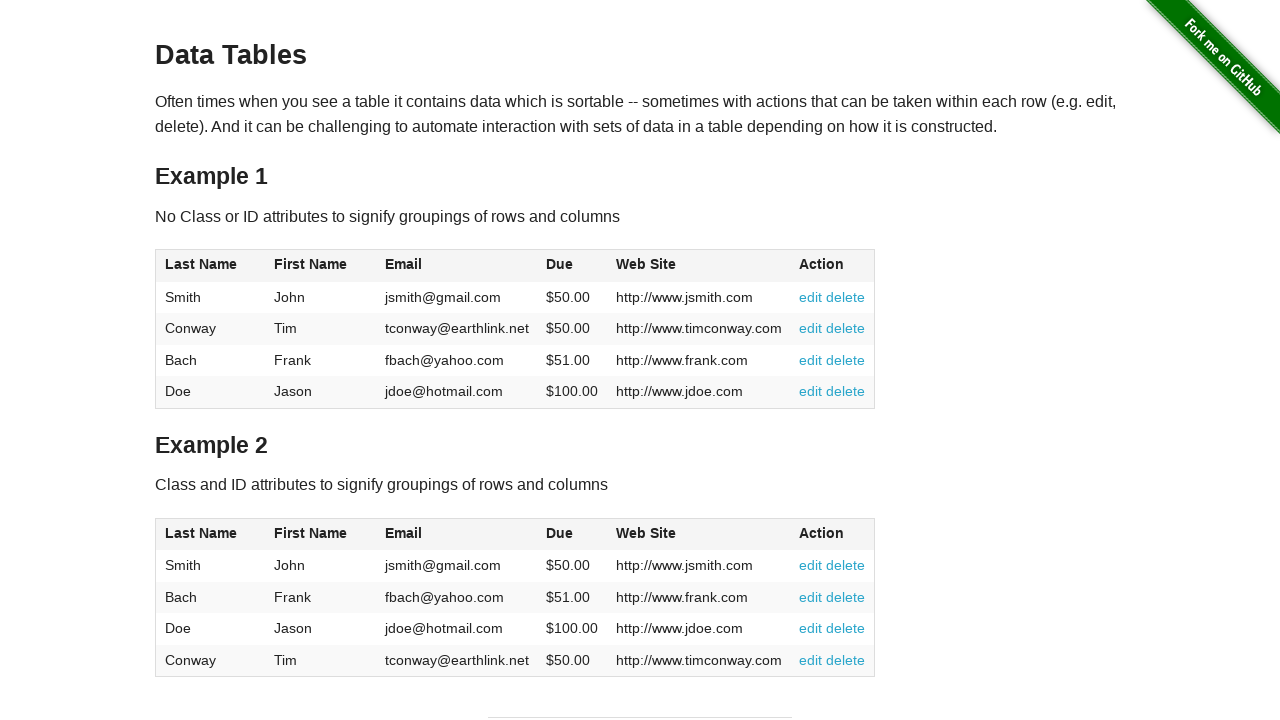

Waited for the Due column data to load in the table
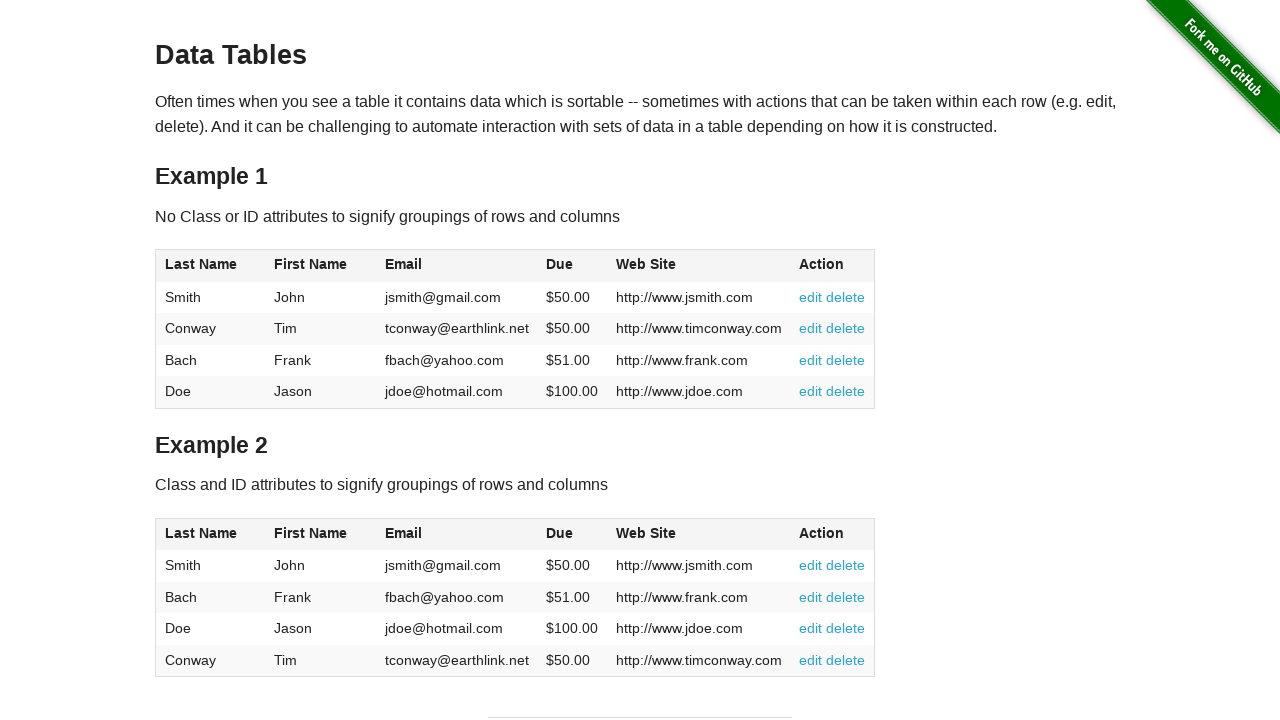

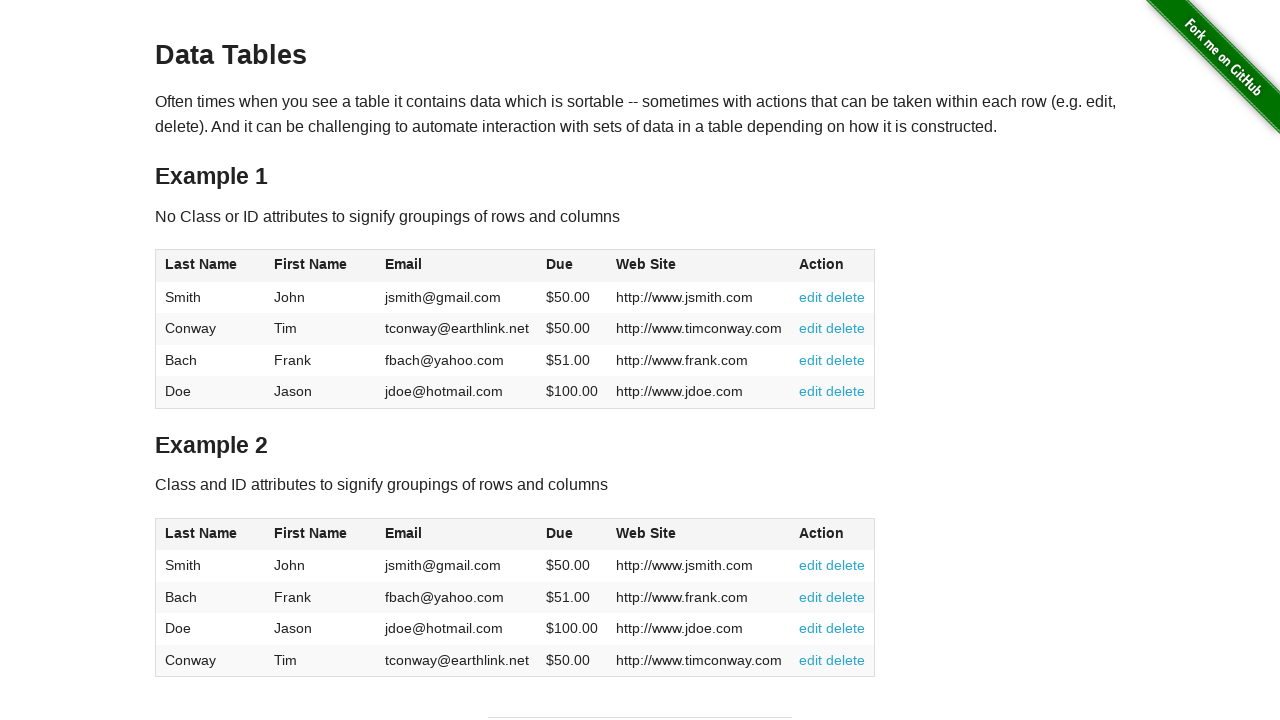